Tests navigation menu functionality on the main page by clicking through all menu items and verifying they navigate to correct pages or anchors

Starting URL: https://idwibwyk.github.io/groom-room/

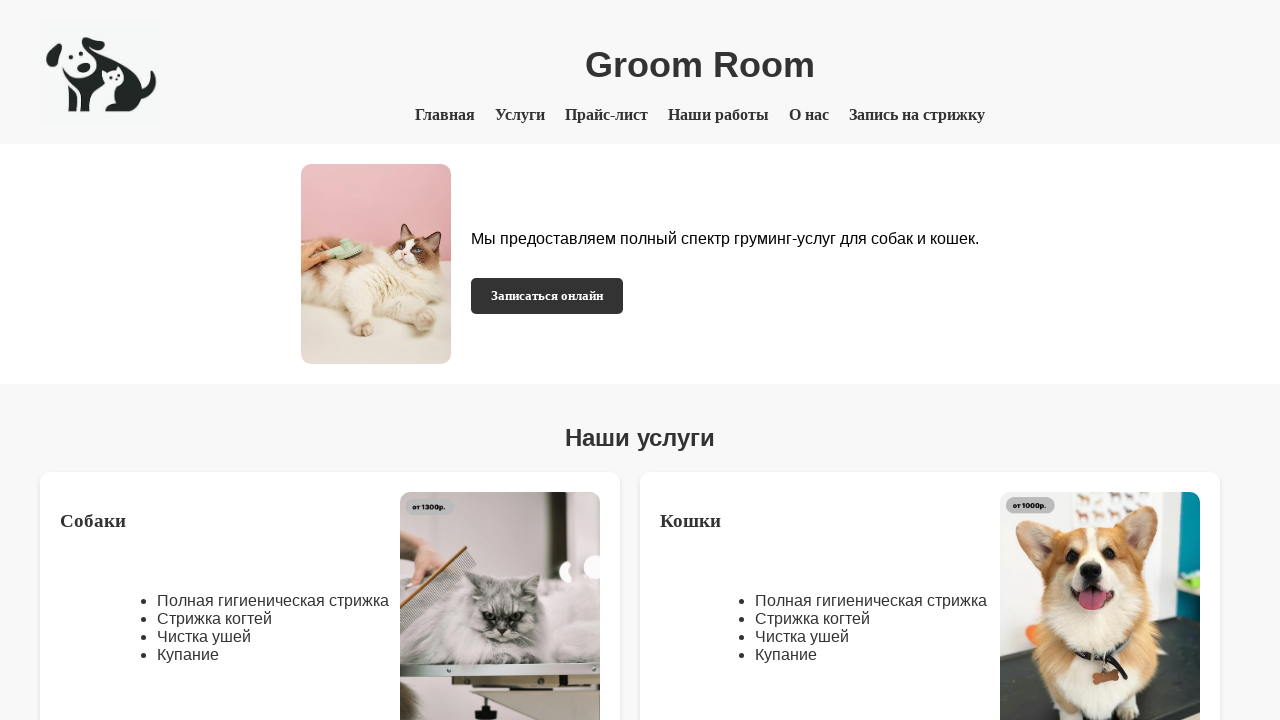

Clicked menu item 'Главная' at (445, 115) on text=Главная
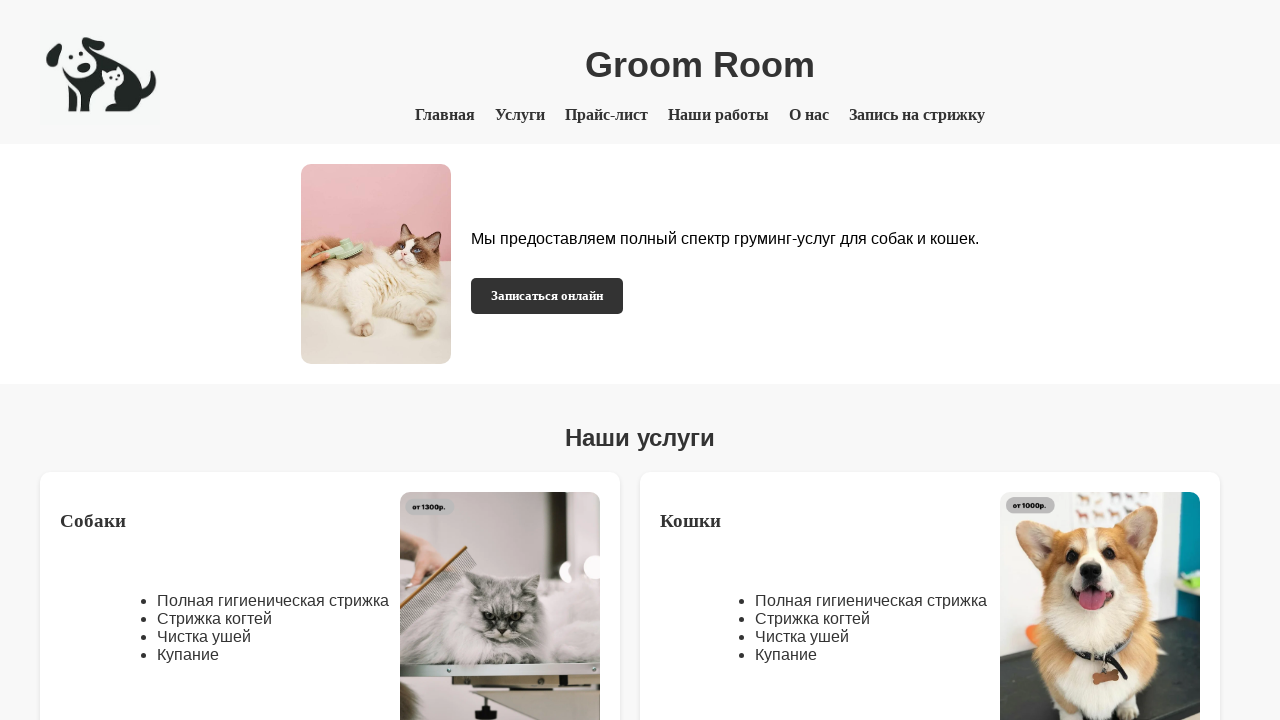

Verified navigation to 'index.html'
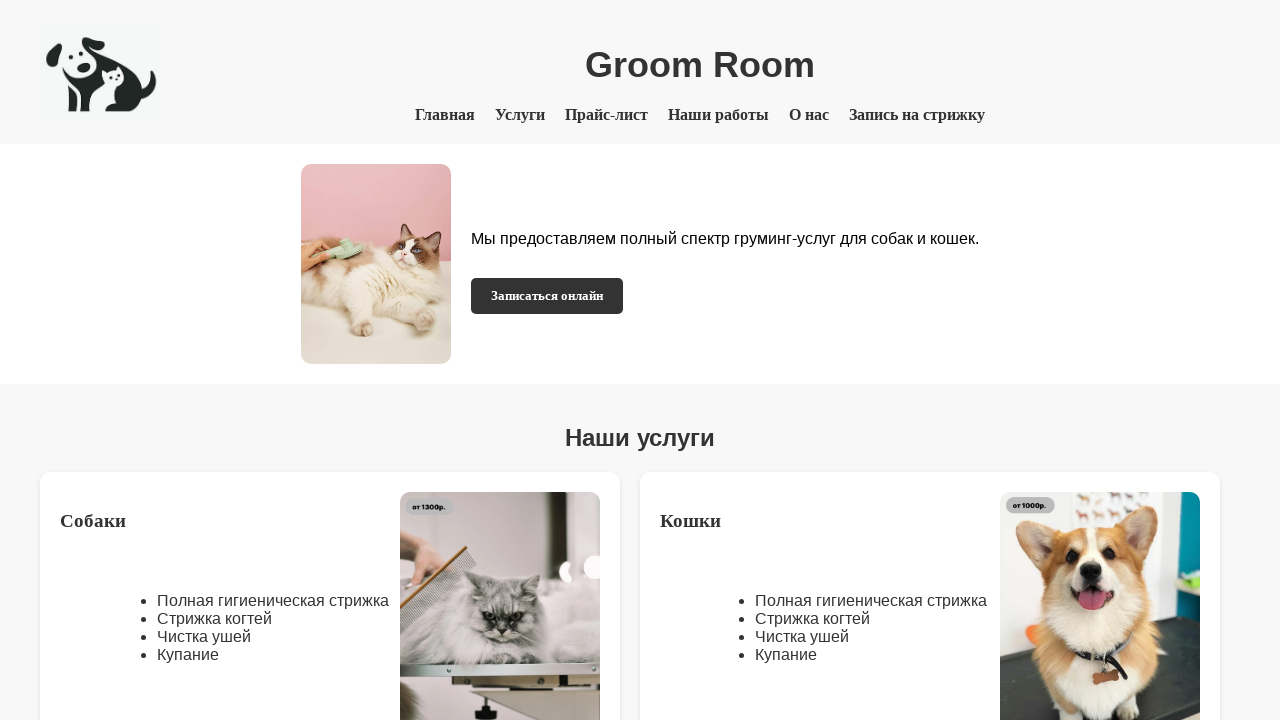

Clicked menu item 'Услуги' at (520, 115) on text=Услуги
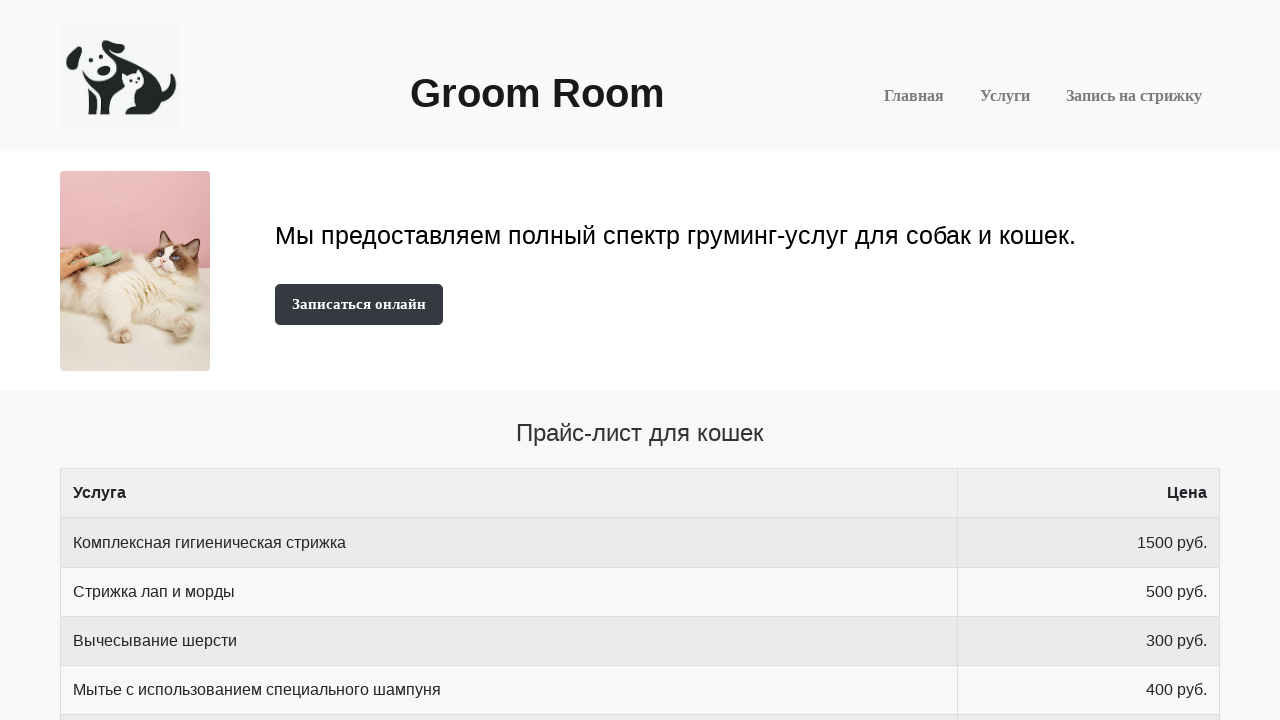

Verified navigation to 'price.html'
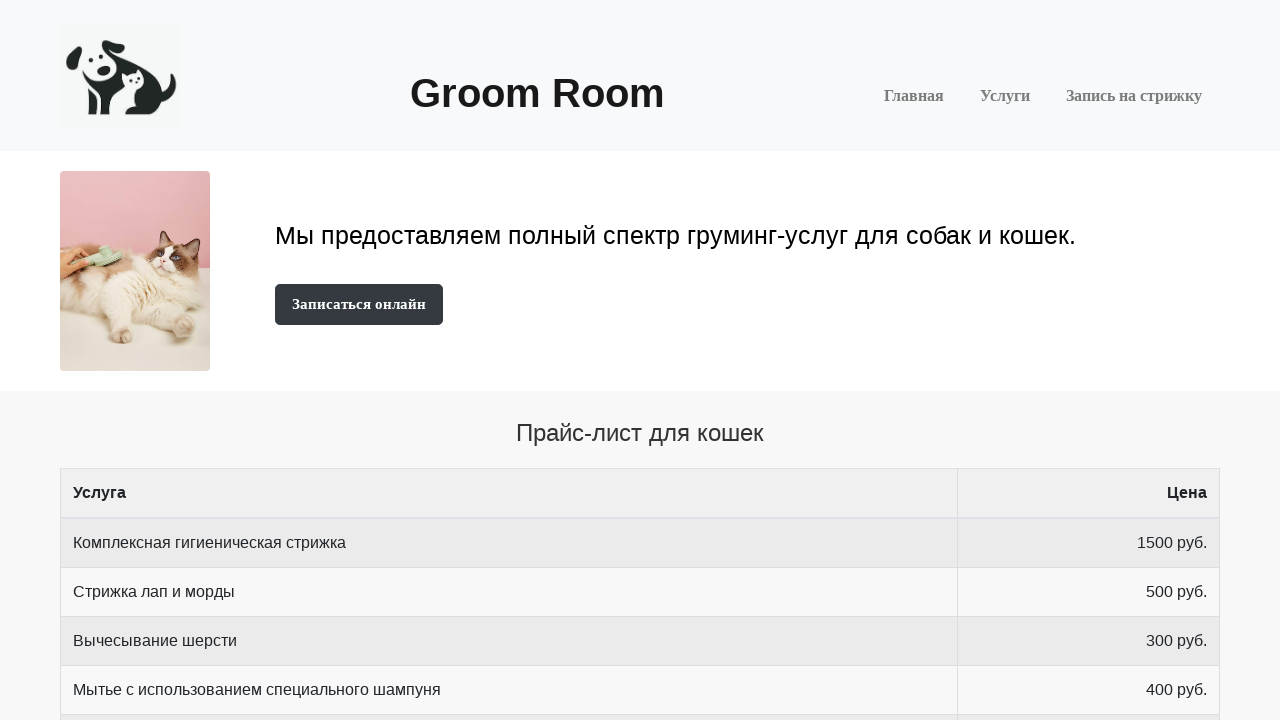

Navigated back to previous page
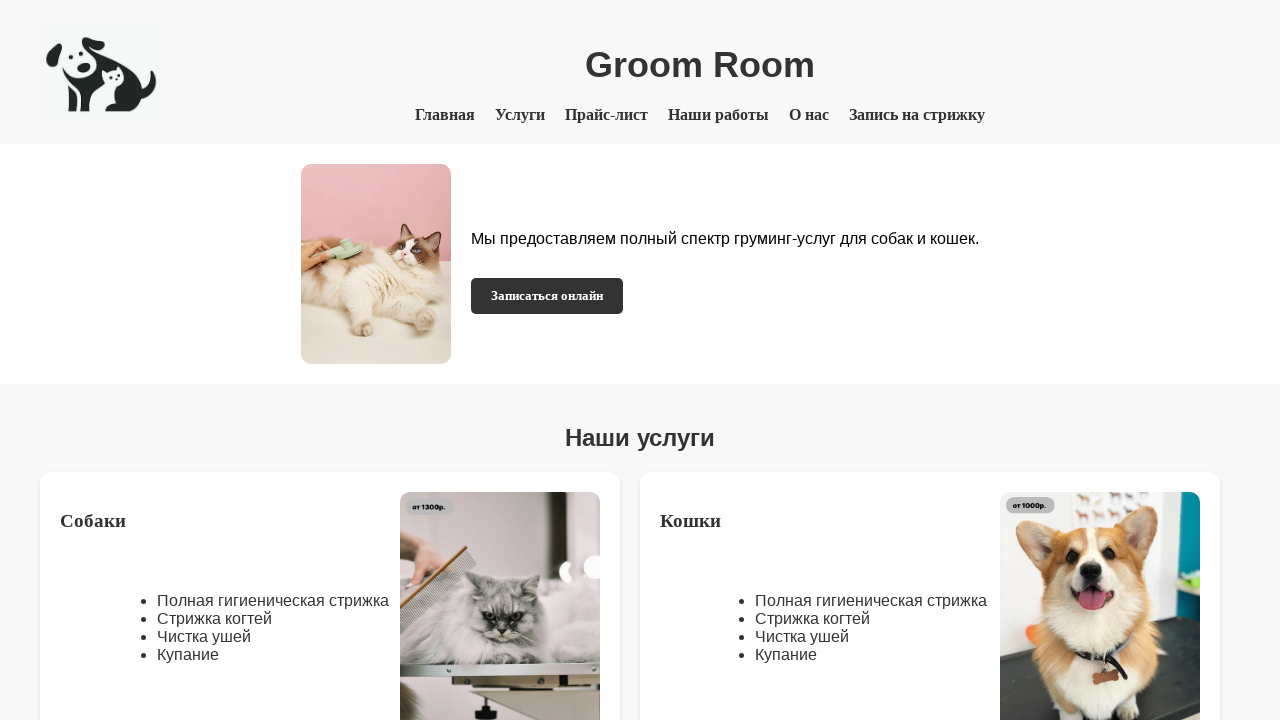

Page load completed
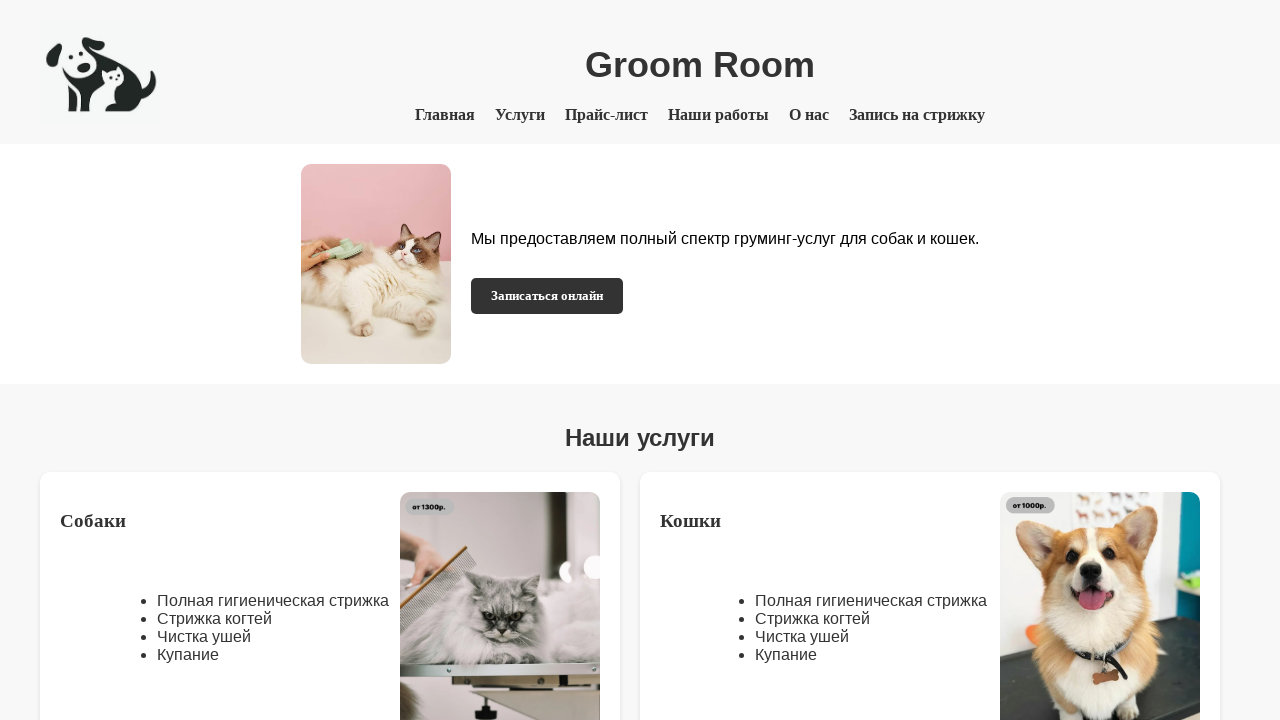

Clicked menu item 'Прайс-лист' at (606, 115) on text=Прайс-лист
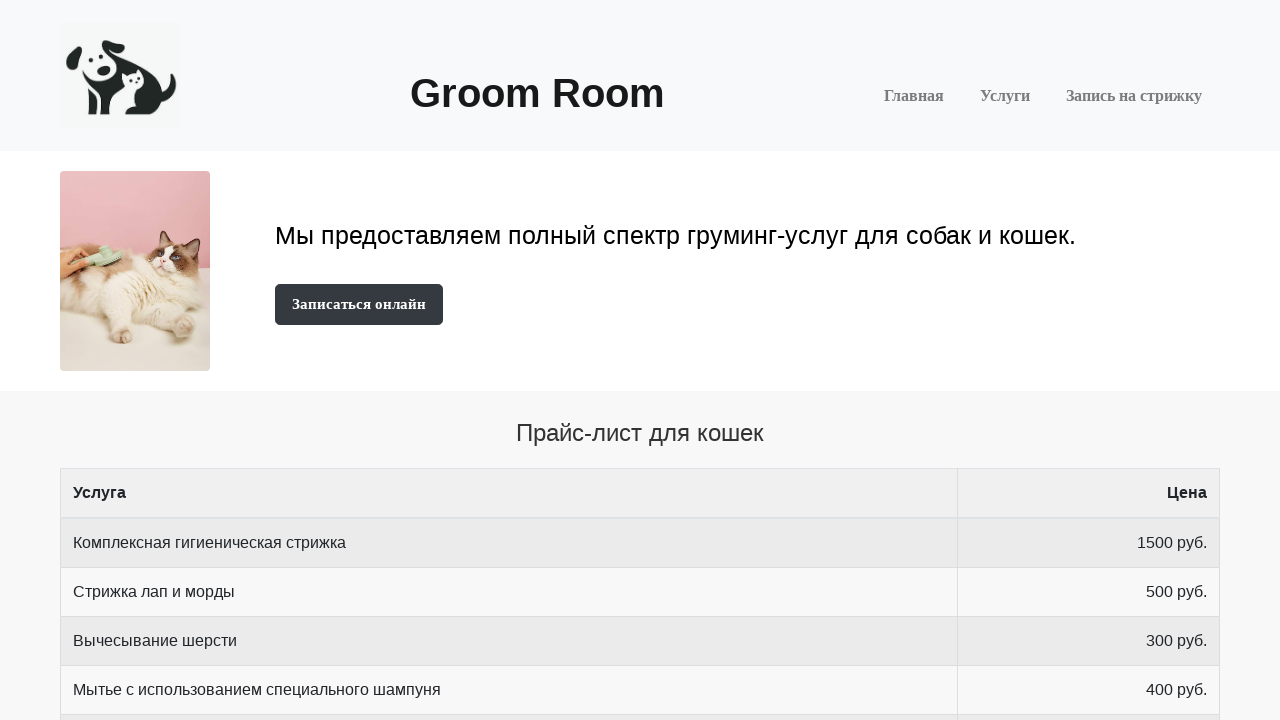

Verified navigation to 'price.html'
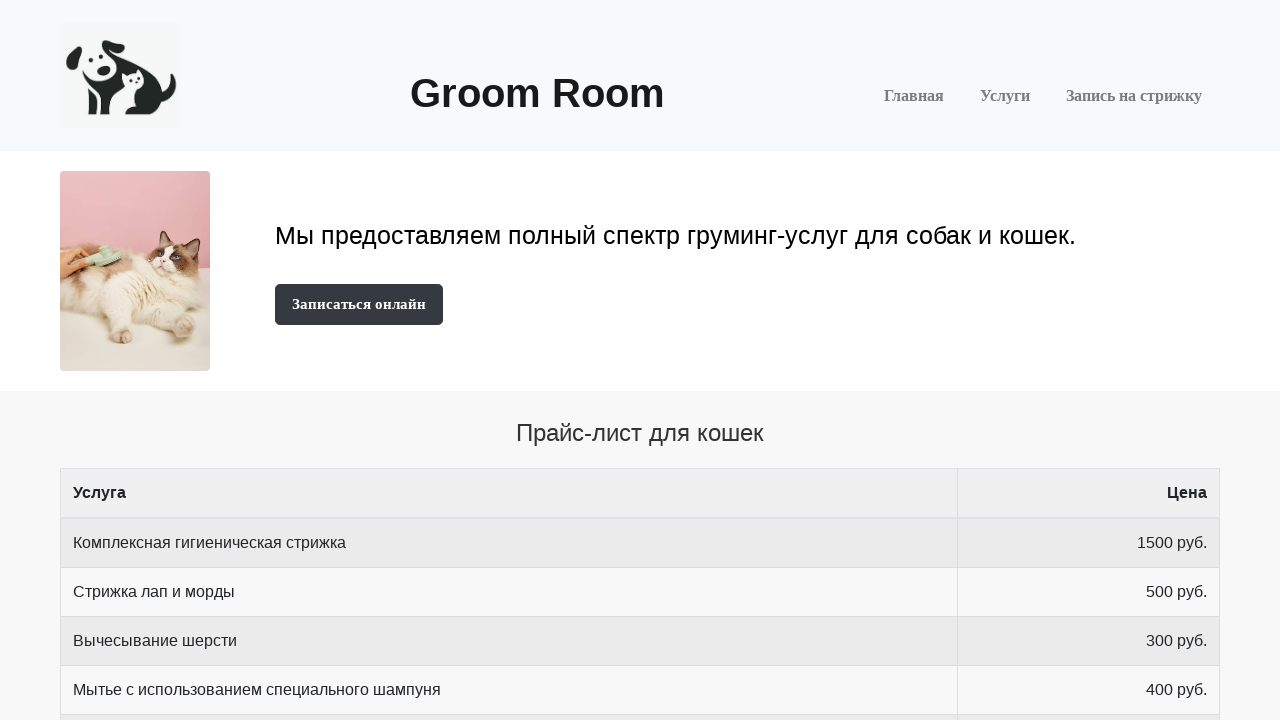

Navigated back to previous page
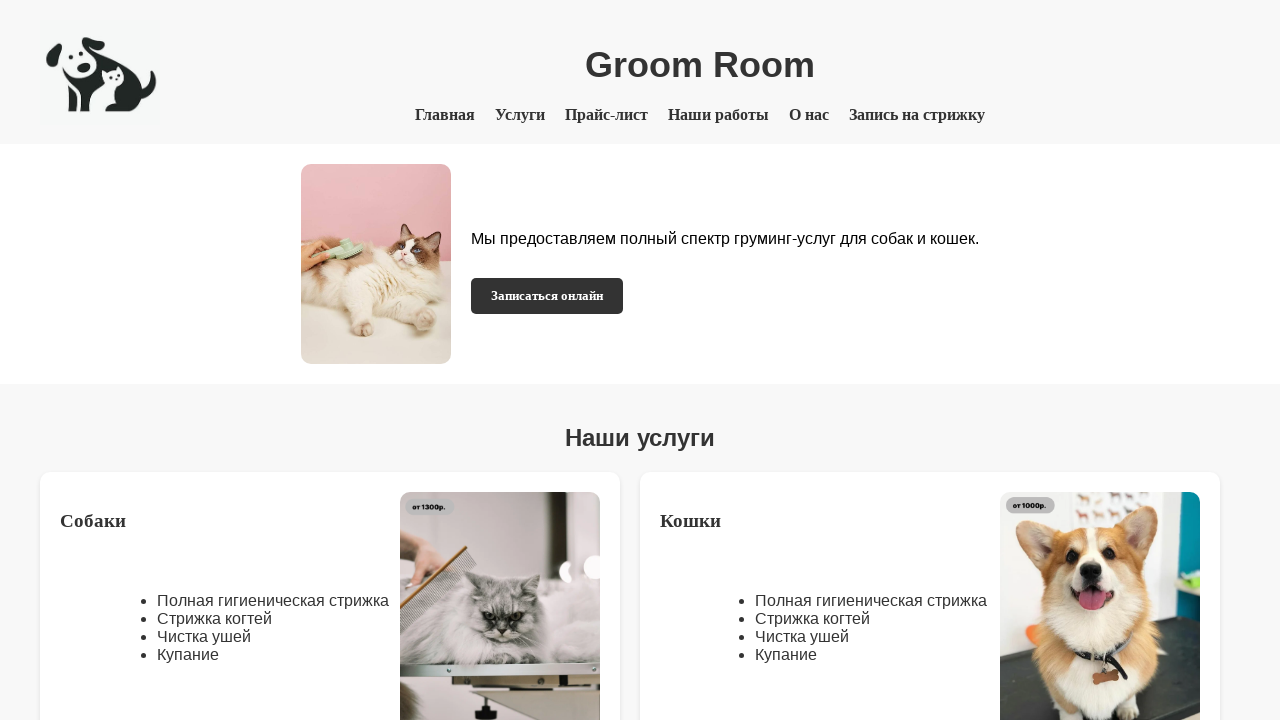

Page load completed
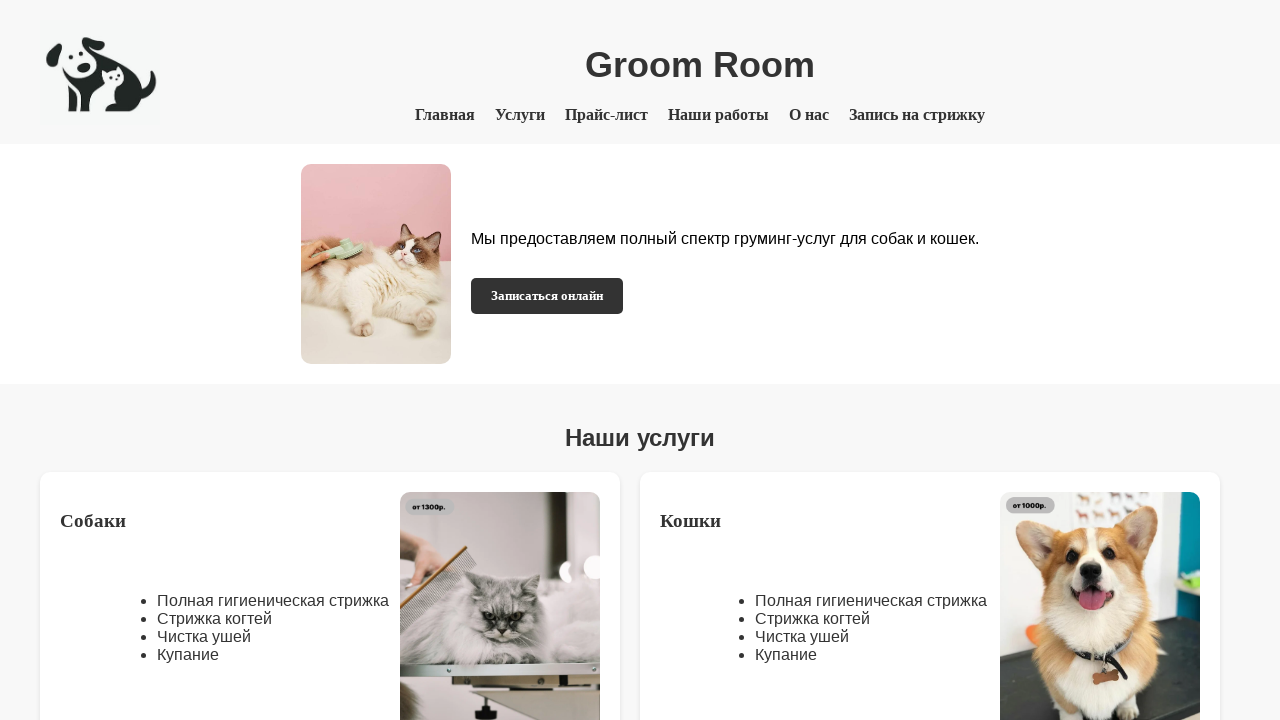

Clicked menu item 'Наши работы' at (718, 115) on text=Наши работы
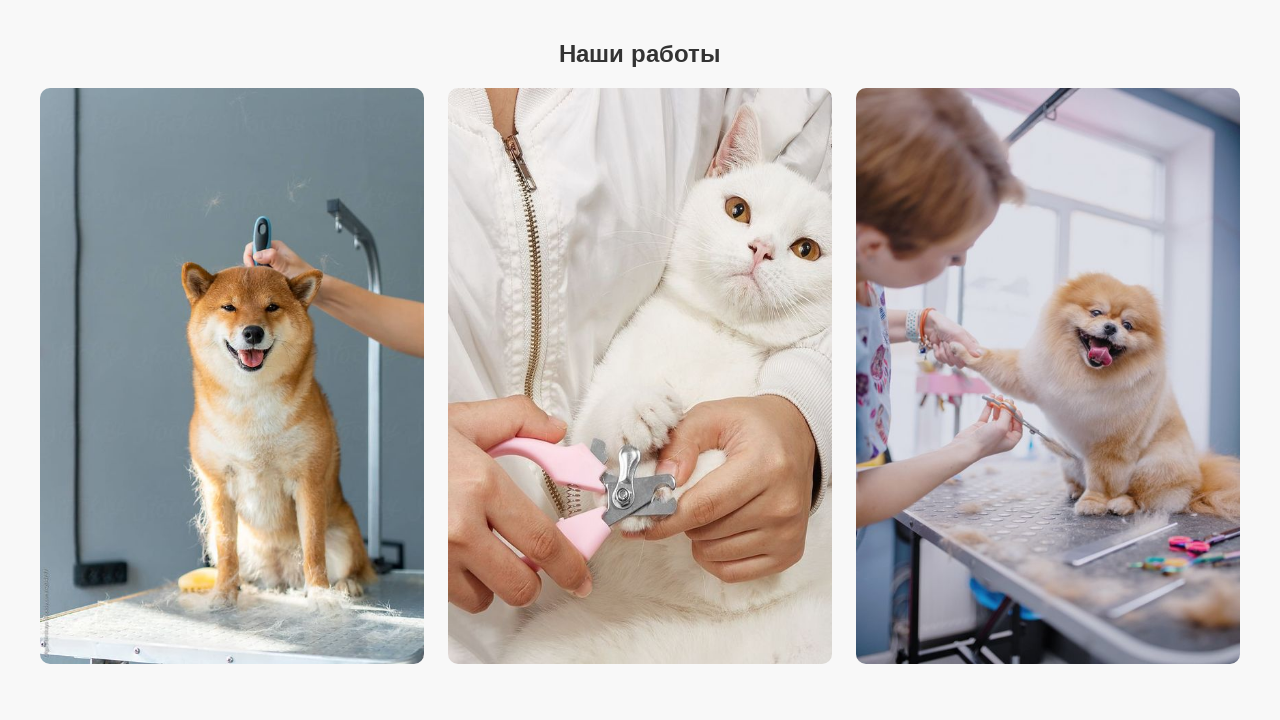

Verified anchor 'gallery' exists on page
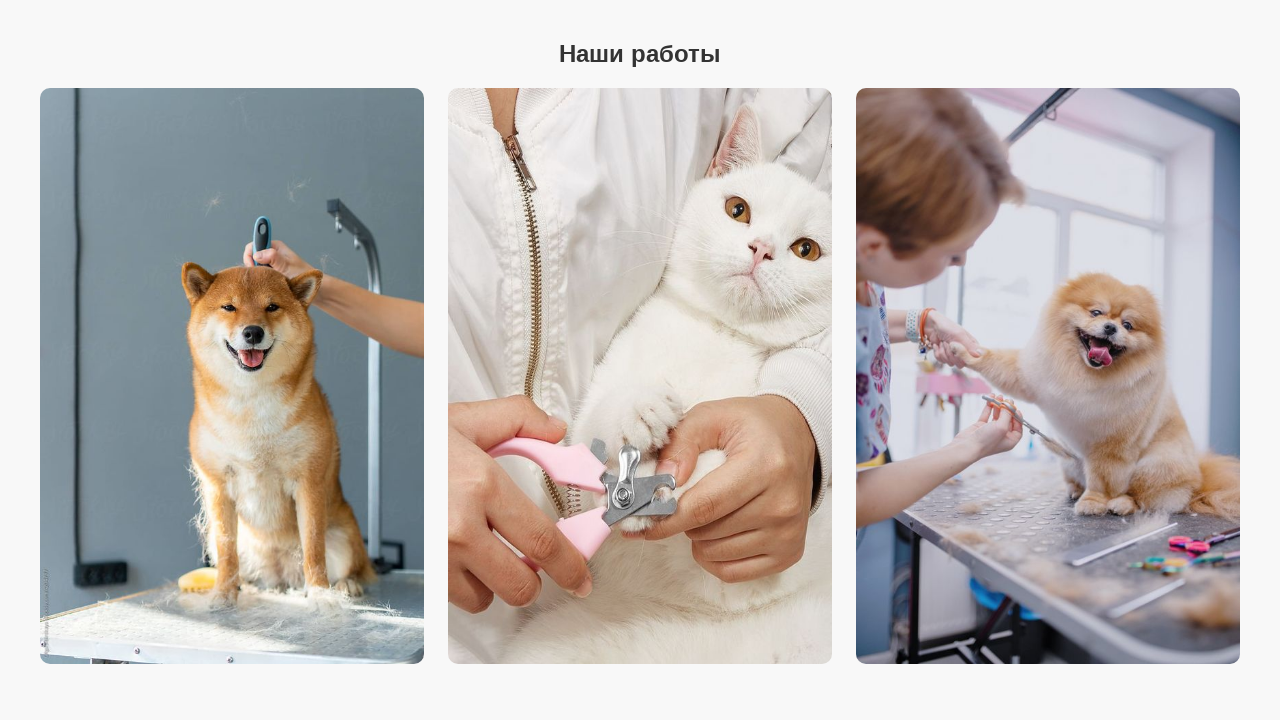

Navigated back to previous page
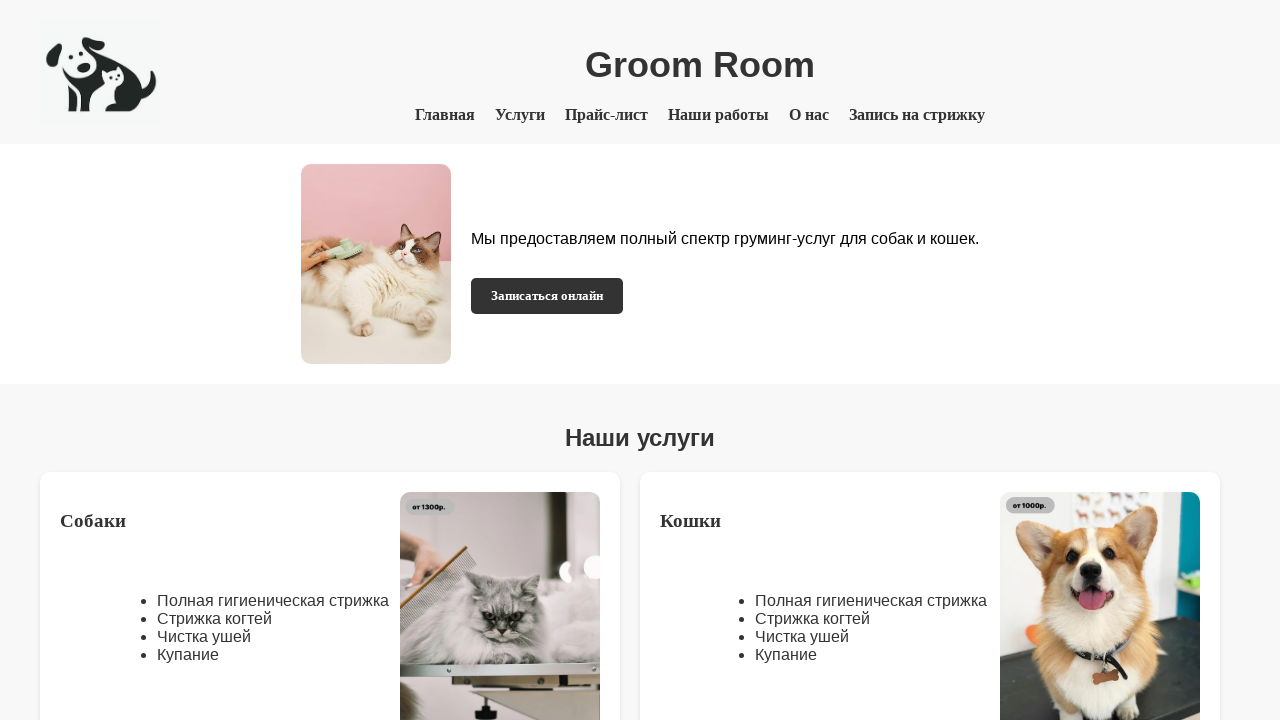

Page load completed
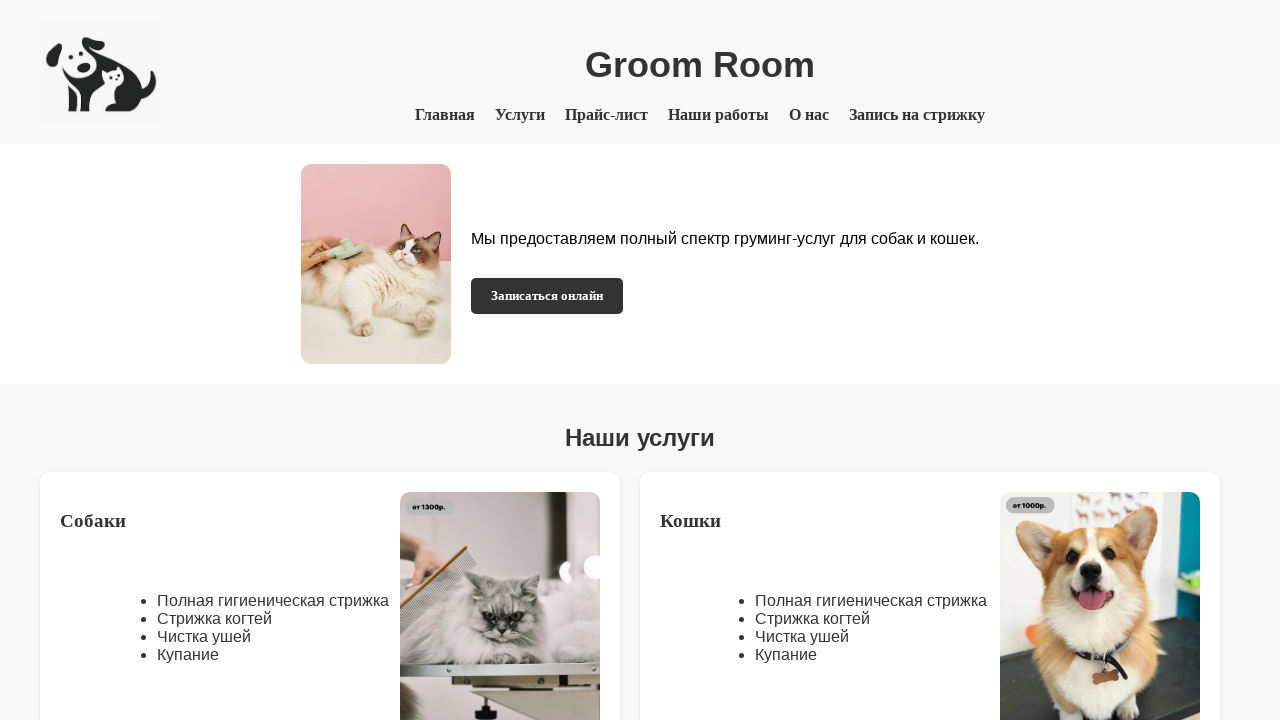

Clicked menu item 'О нас' at (809, 115) on text=О нас
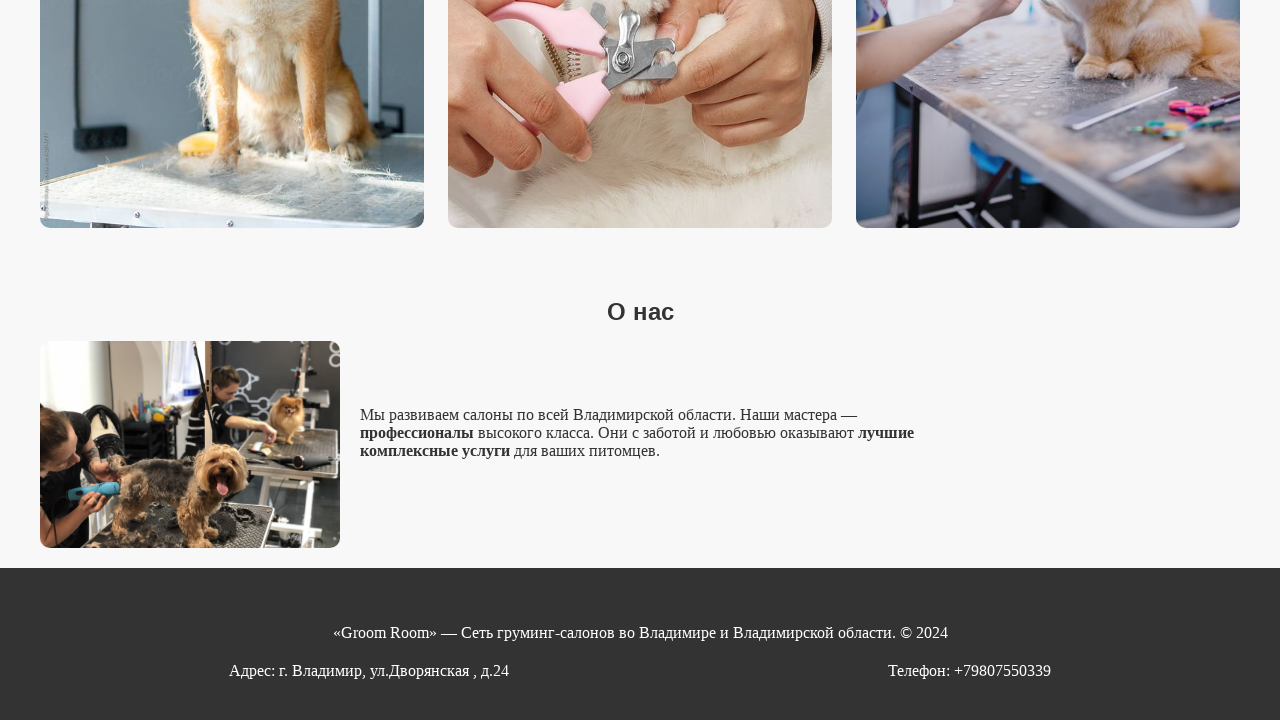

Verified anchor 'about' exists on page
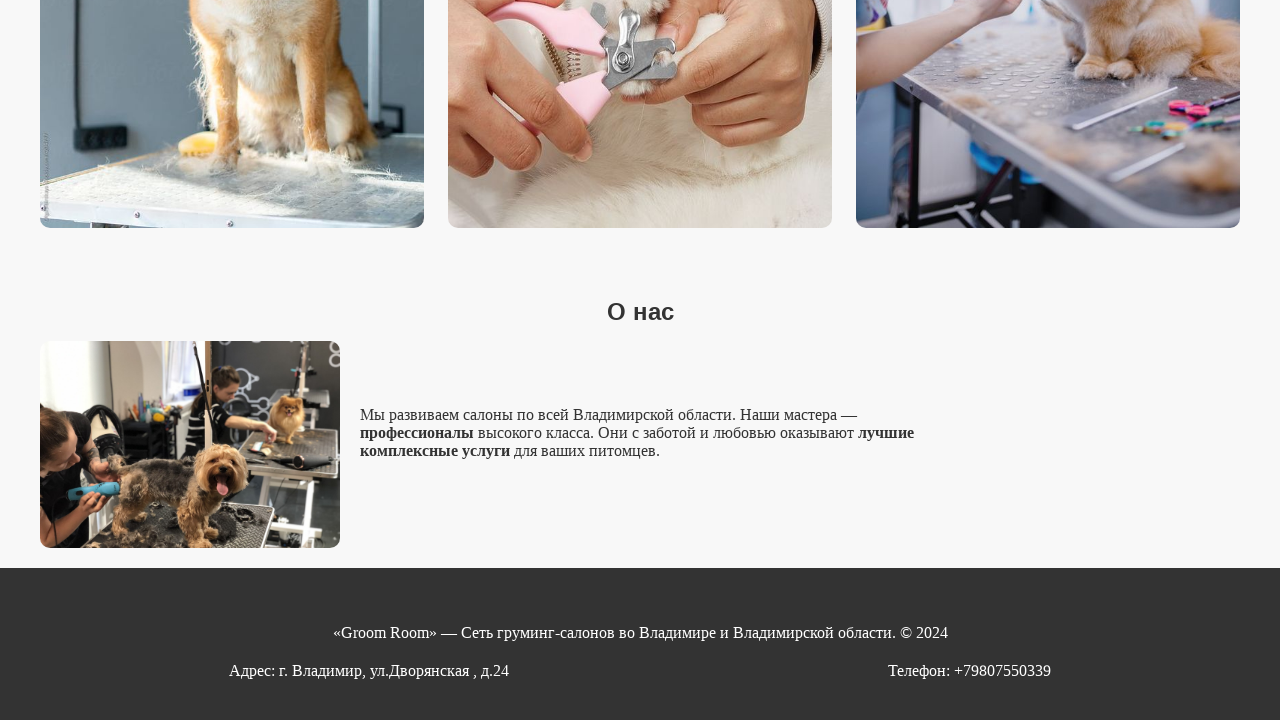

Navigated back to previous page
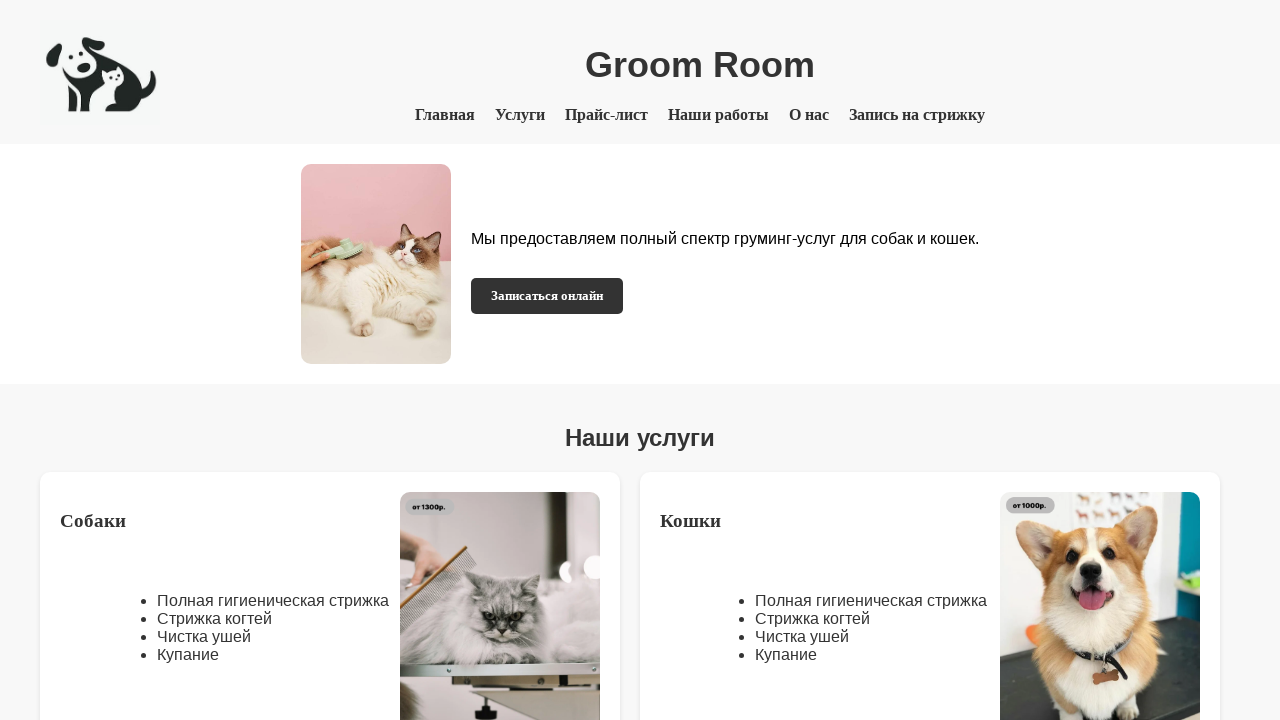

Page load completed
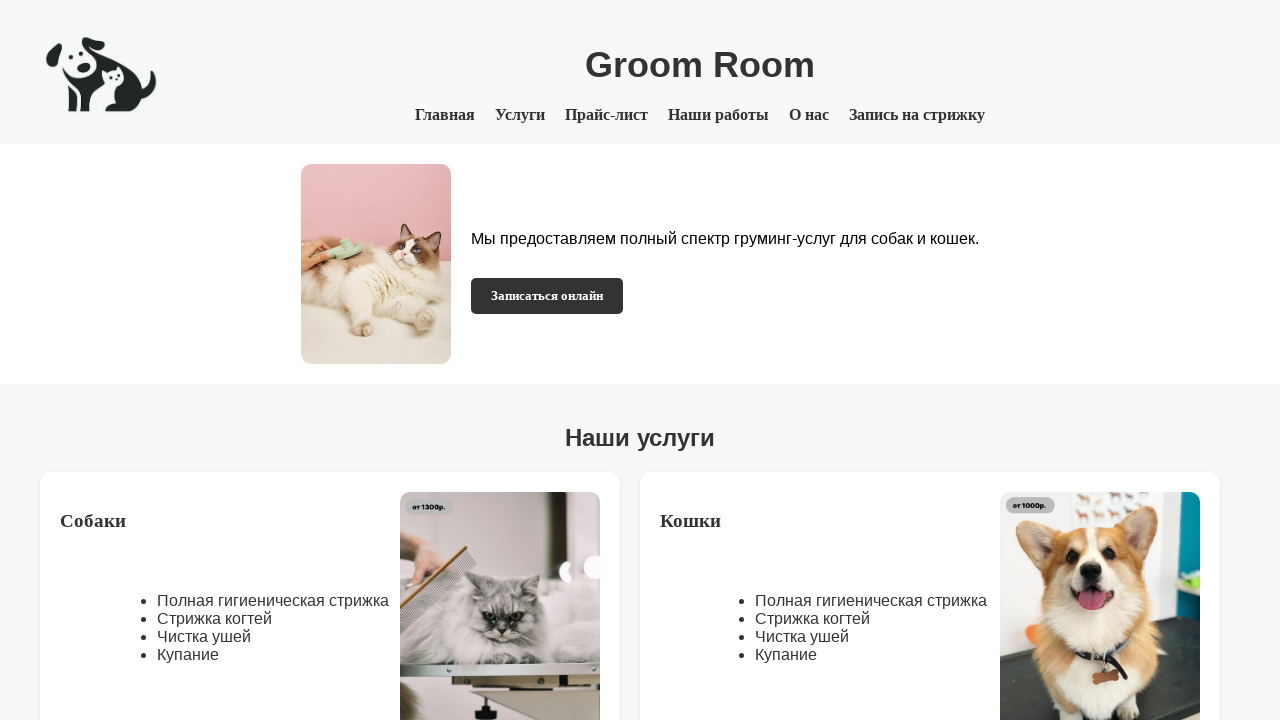

Clicked menu item 'Запись на стрижку' at (917, 115) on text=Запись на стрижку
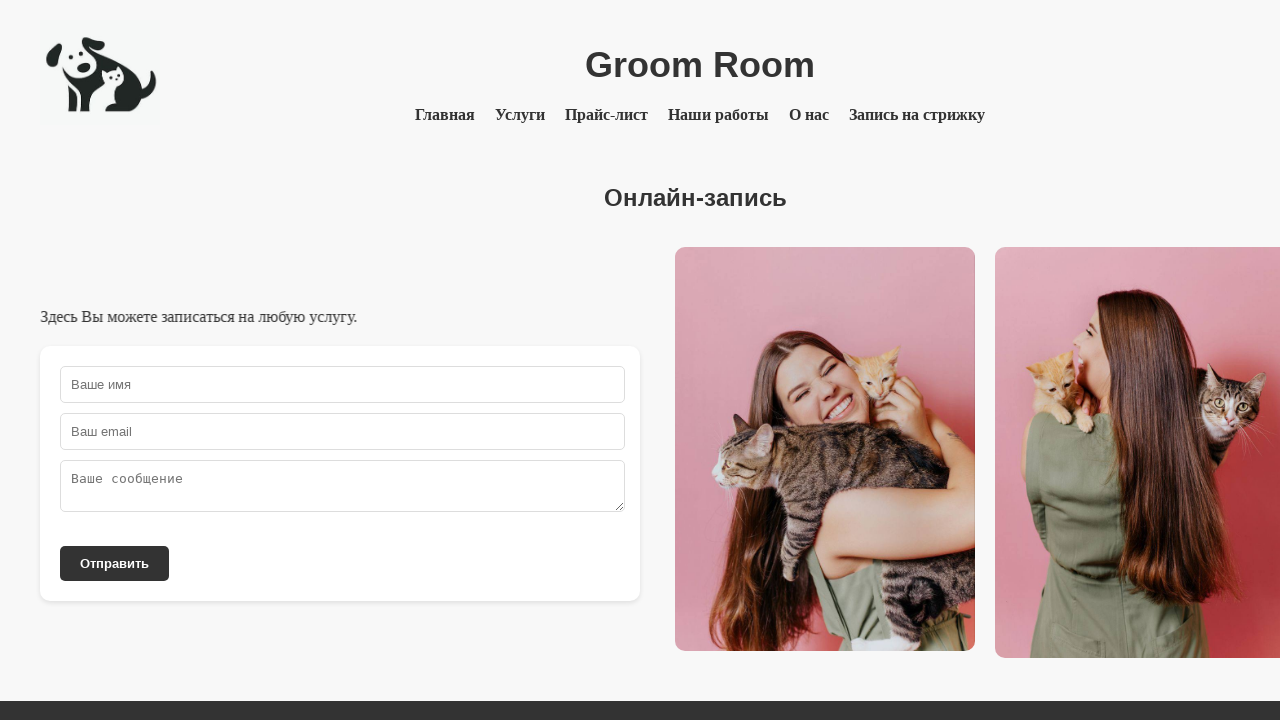

Verified navigation to 'form.html'
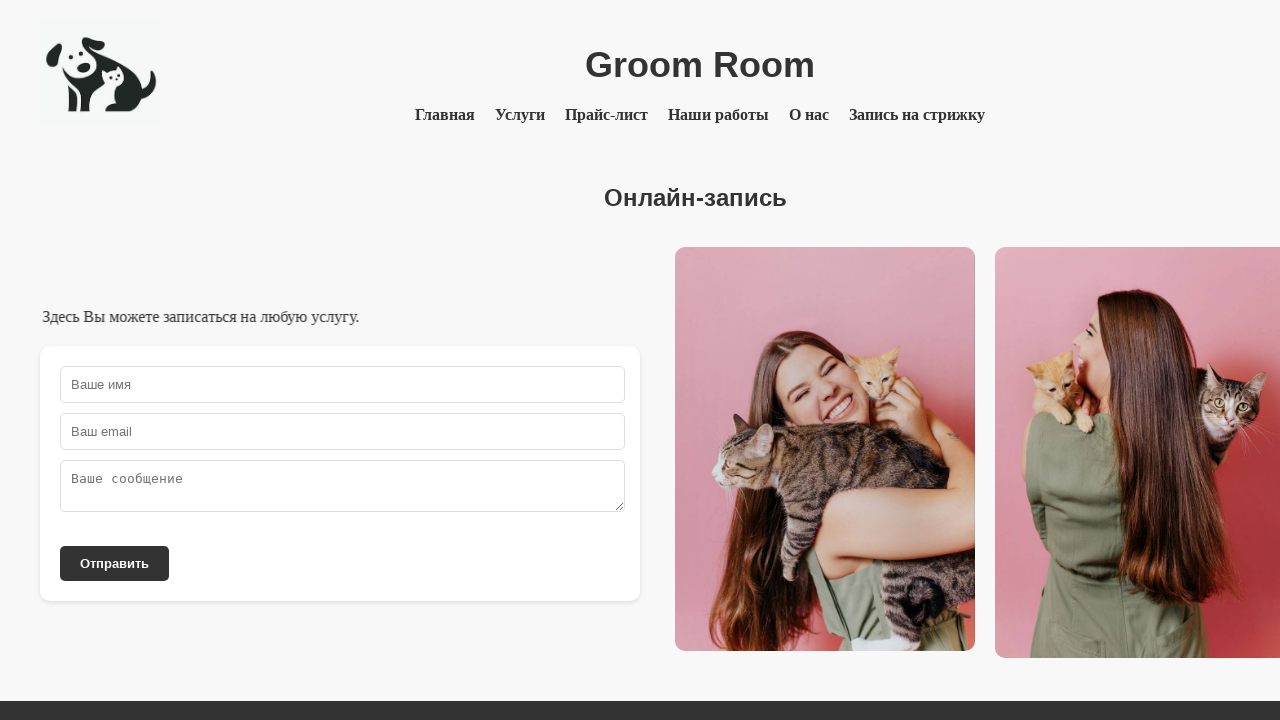

Navigated back to previous page
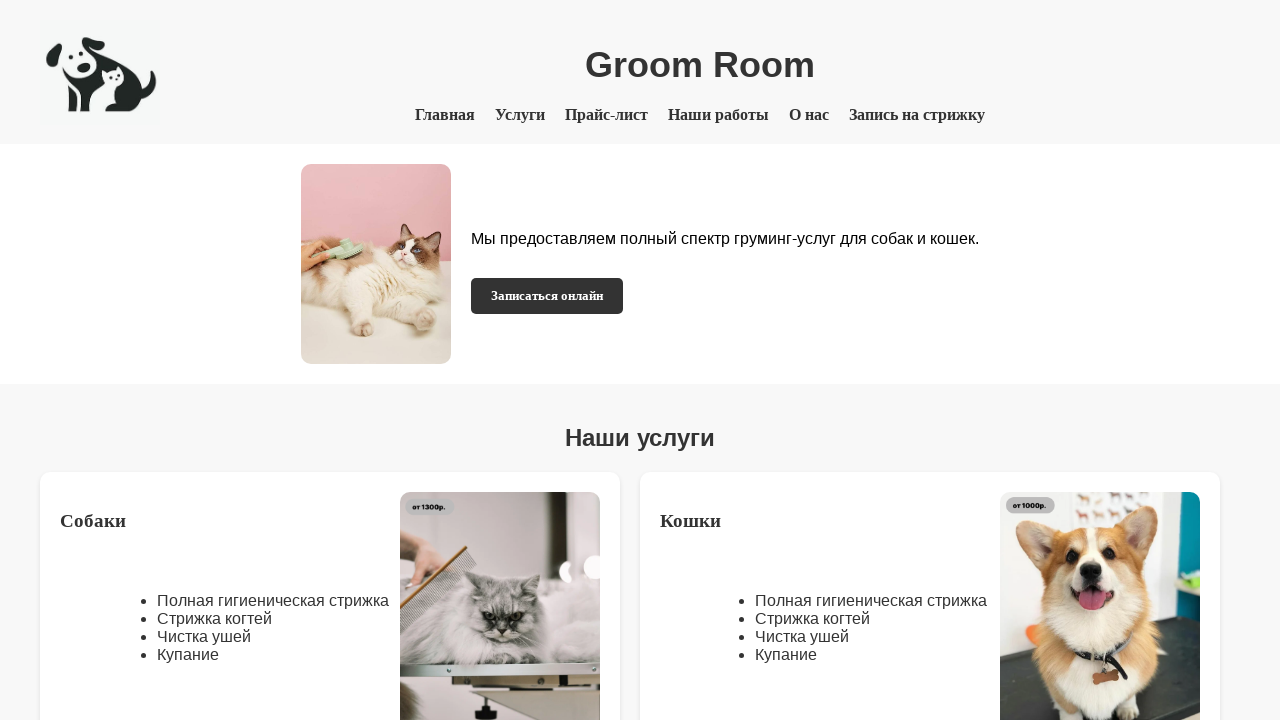

Page load completed
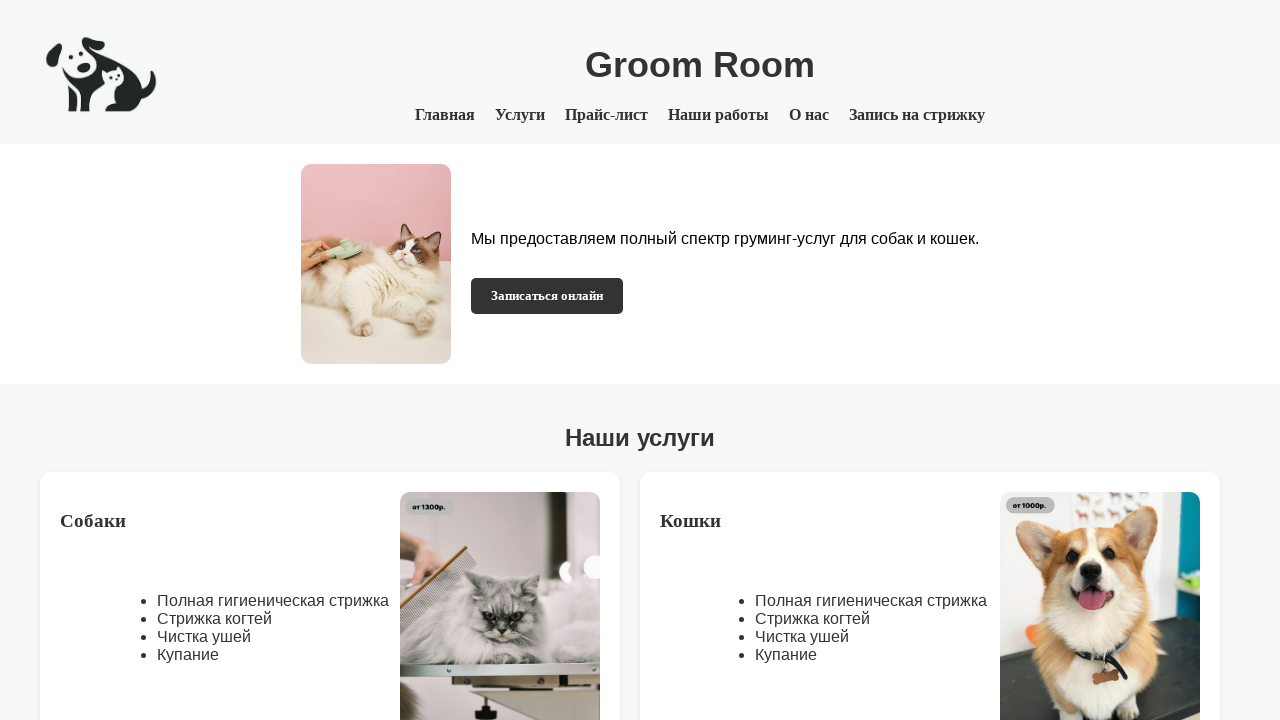

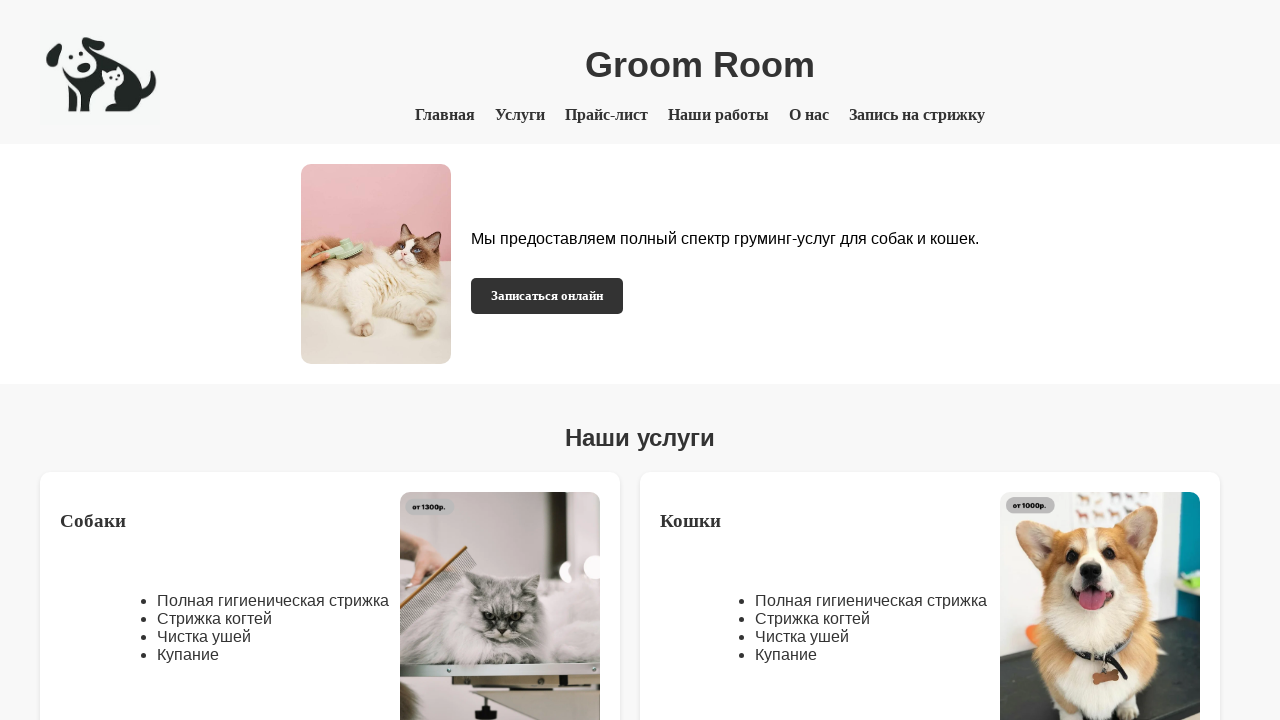